Tests sorting by two columns sequentially, first by "Received" then by "Sender"

Starting URL: http://www.jquery-bootgrid.com/examples#selection

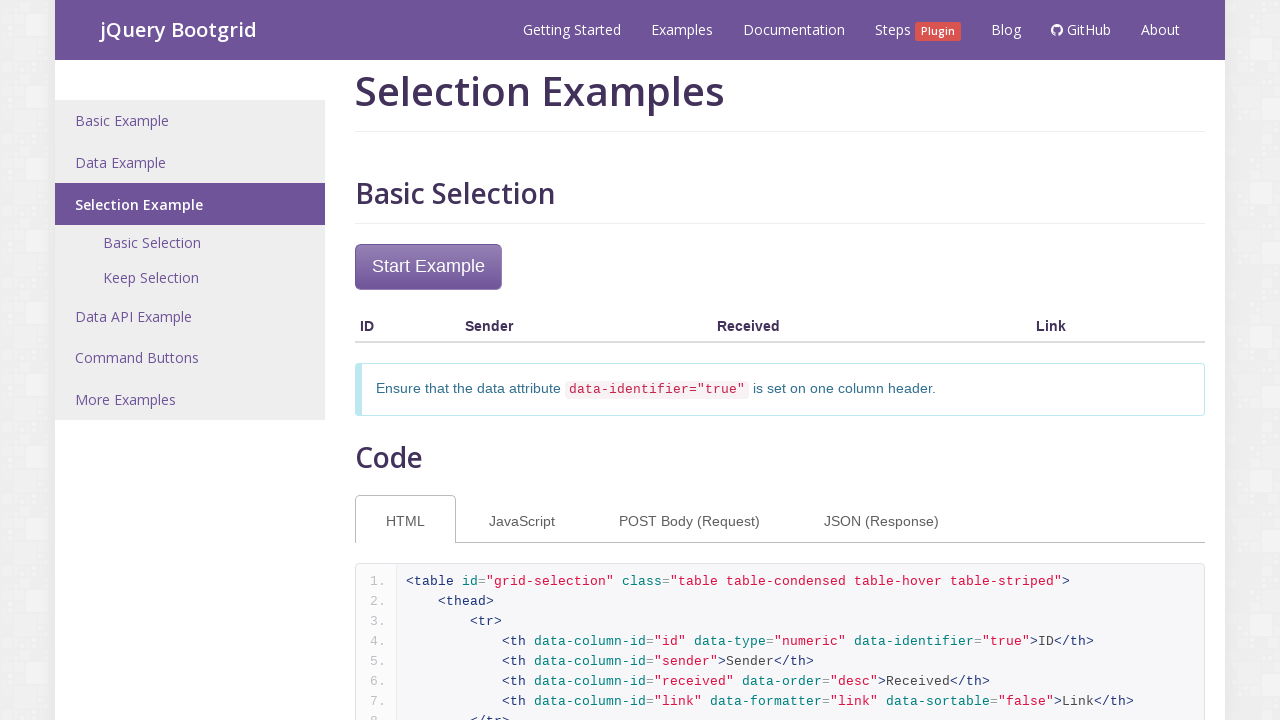

Clicked dropdown toggle to open rows per page menu at (1112, 361) on button.dropdown-toggle
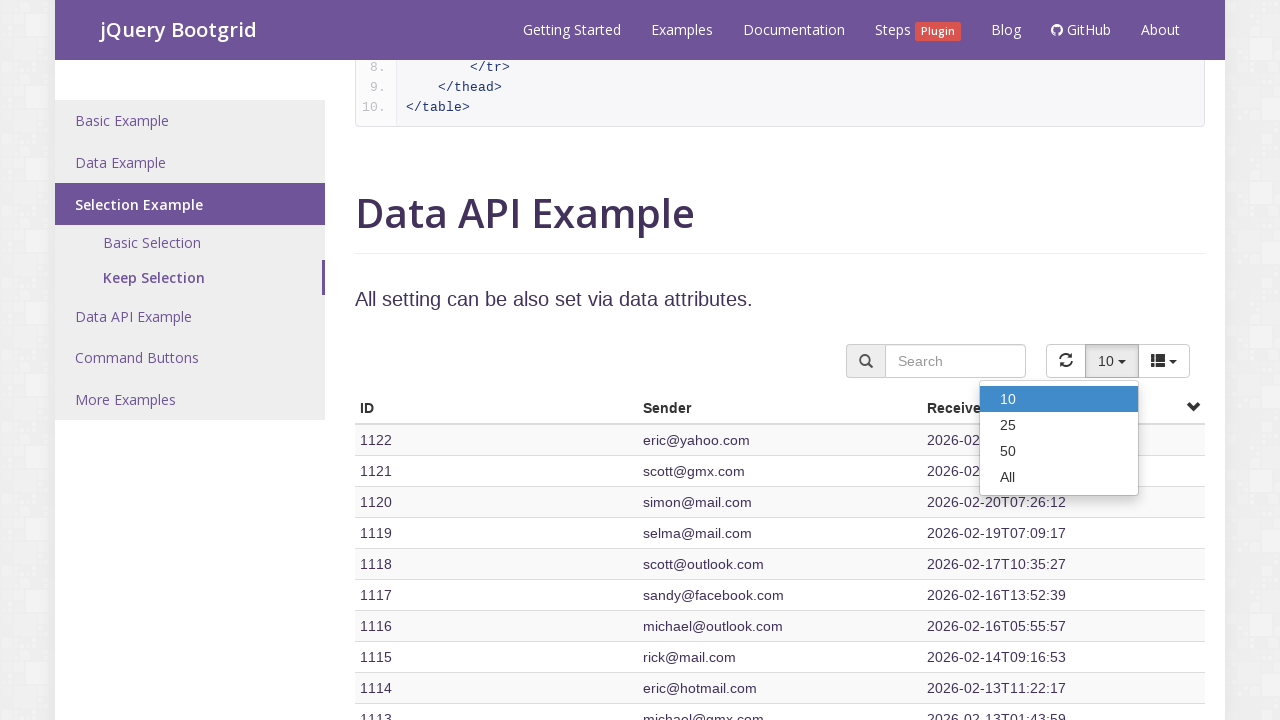

Selected 'All' option to display all data rows at (1059, 477) on a:has-text('All')
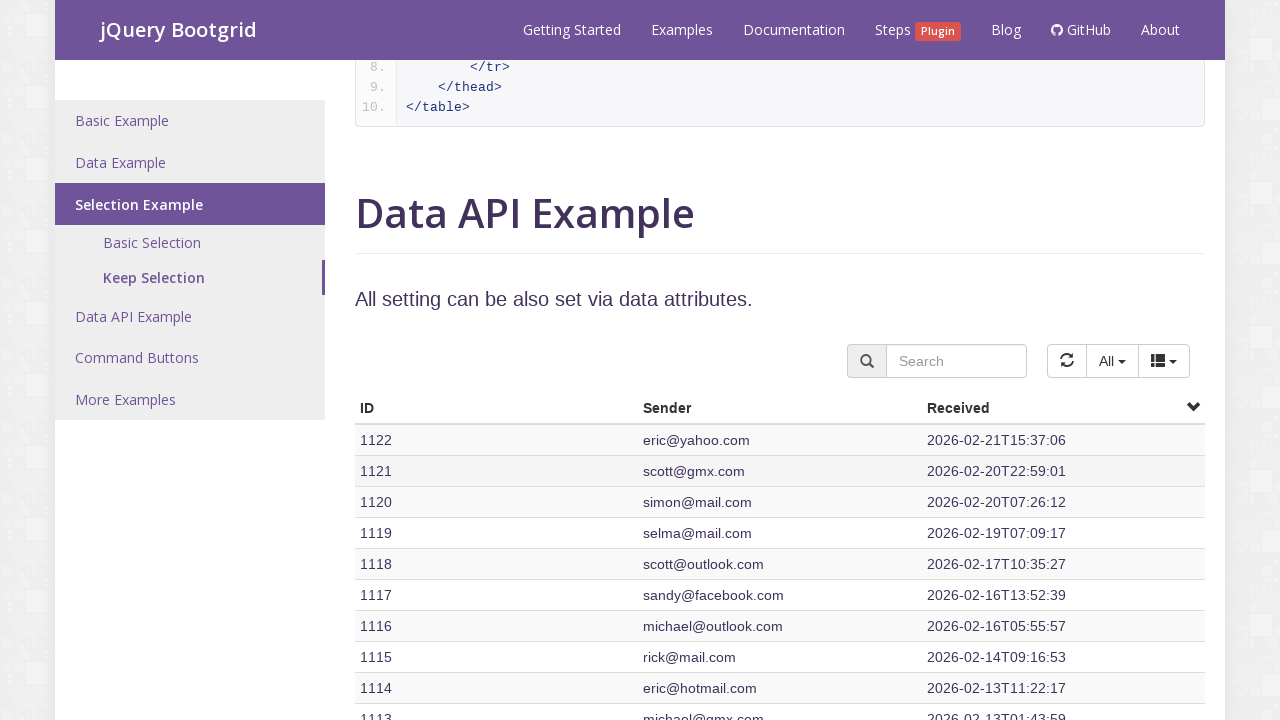

Clicked 'Received' column header to sort by received date at (1088, 360) on th[data-column-id='received']
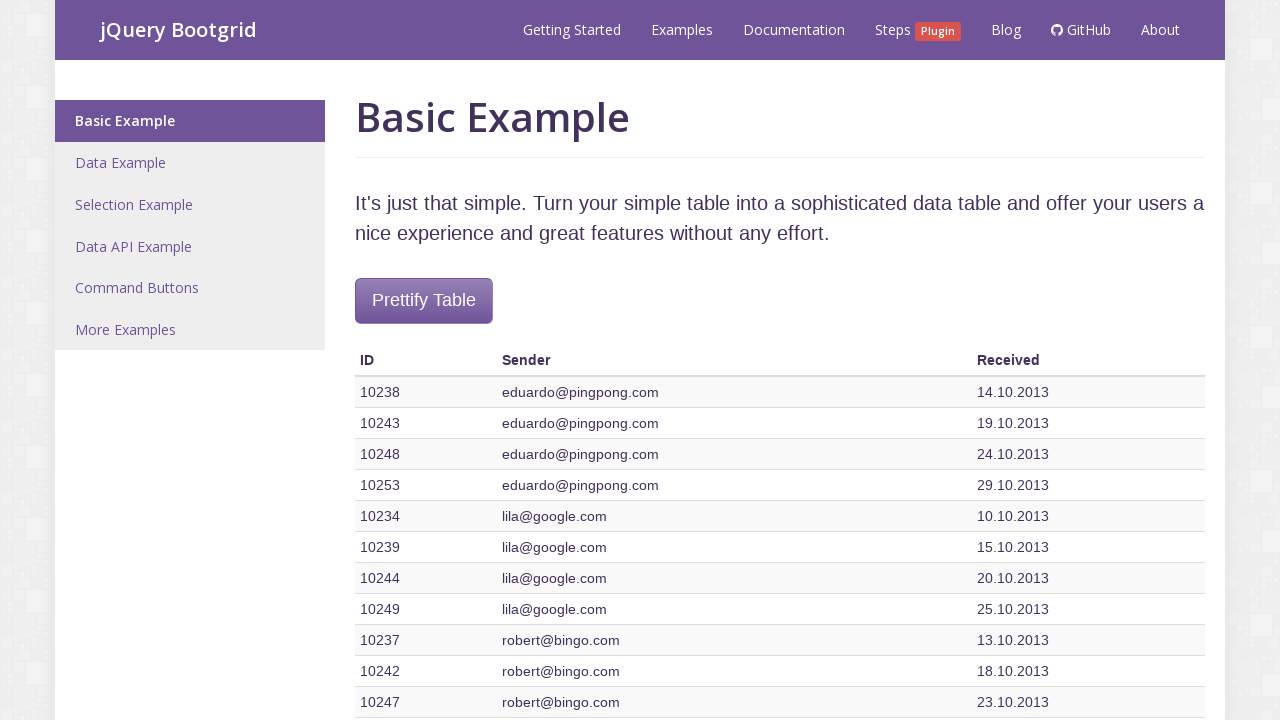

Clicked 'Sender' column header to sort by sender at (734, 360) on th[data-column-id='sender']
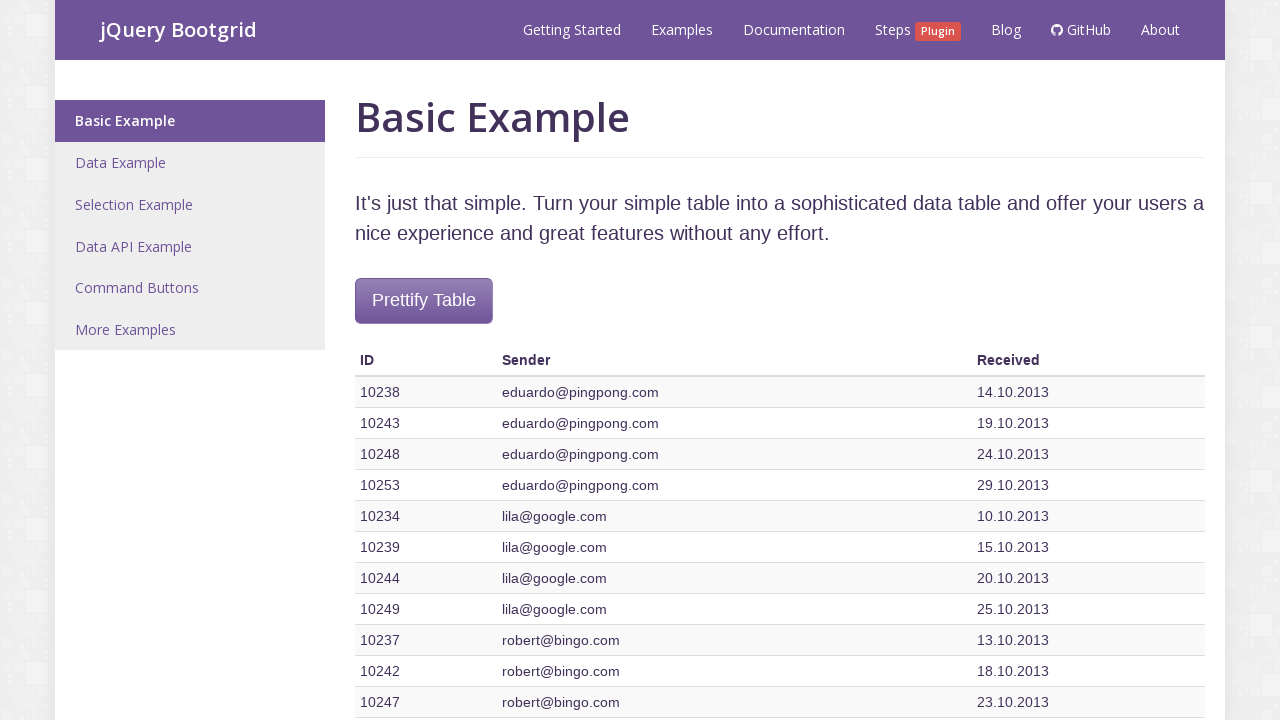

Waited for table to update after sorting
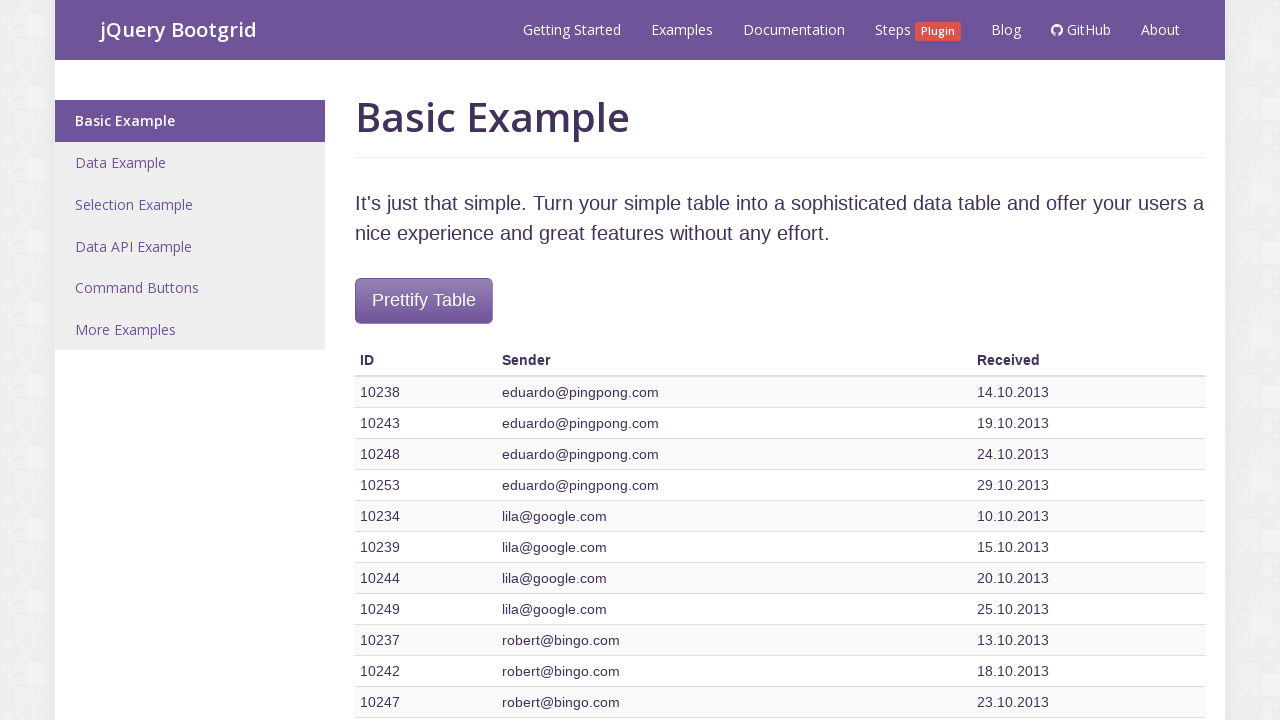

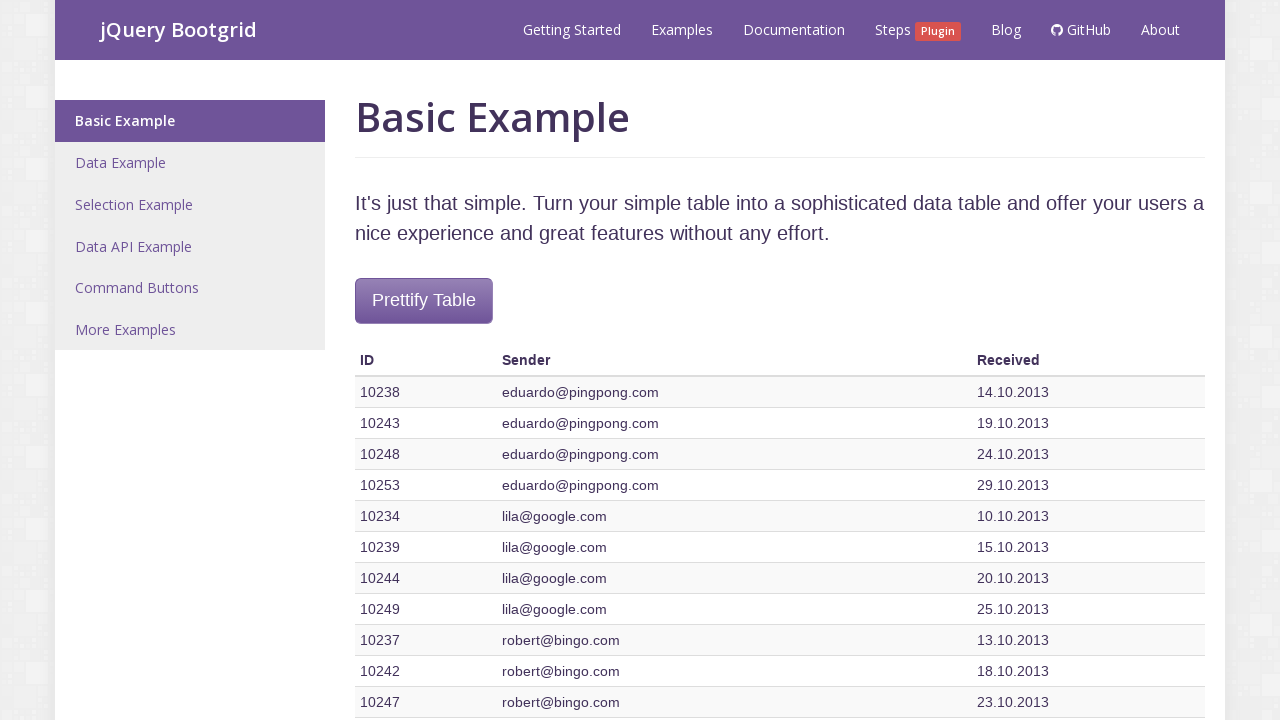